Tests a slow calculator by setting a delay, performing a calculation (7+8), and verifying the result equals 15

Starting URL: https://bonigarcia.dev/selenium-webdriver-java/slow-calculator.html

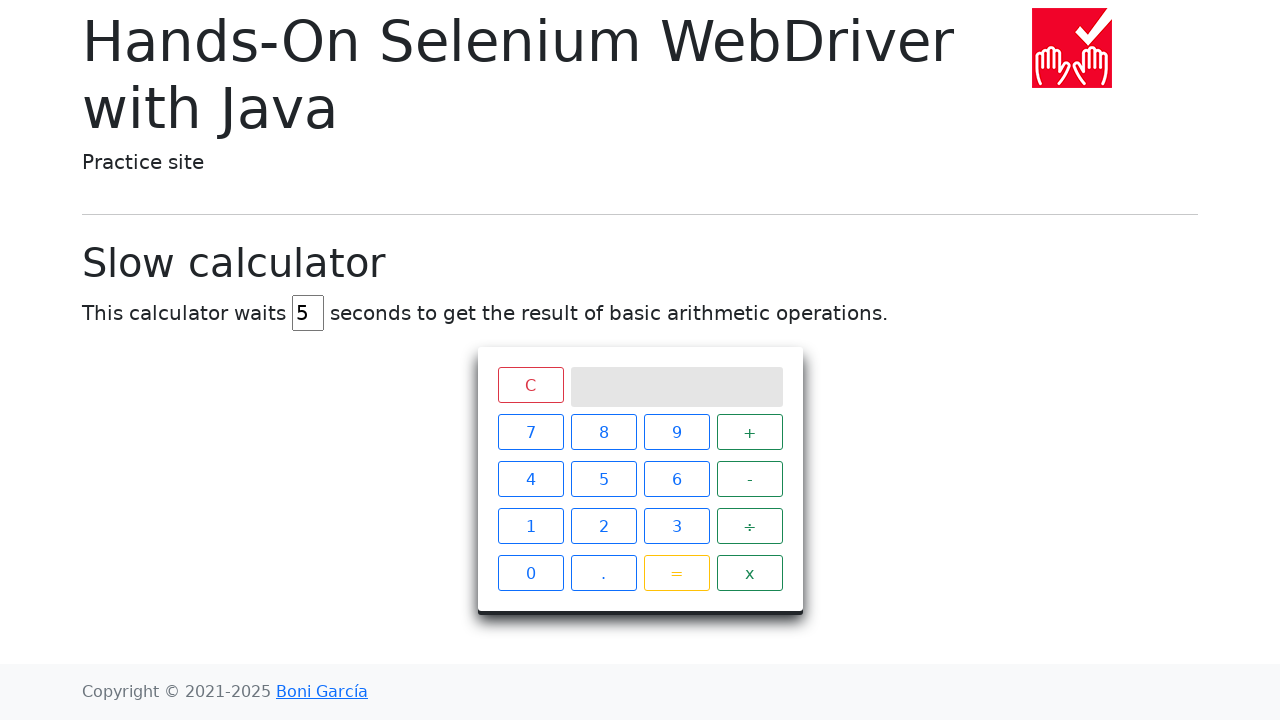

Navigated to slow calculator page
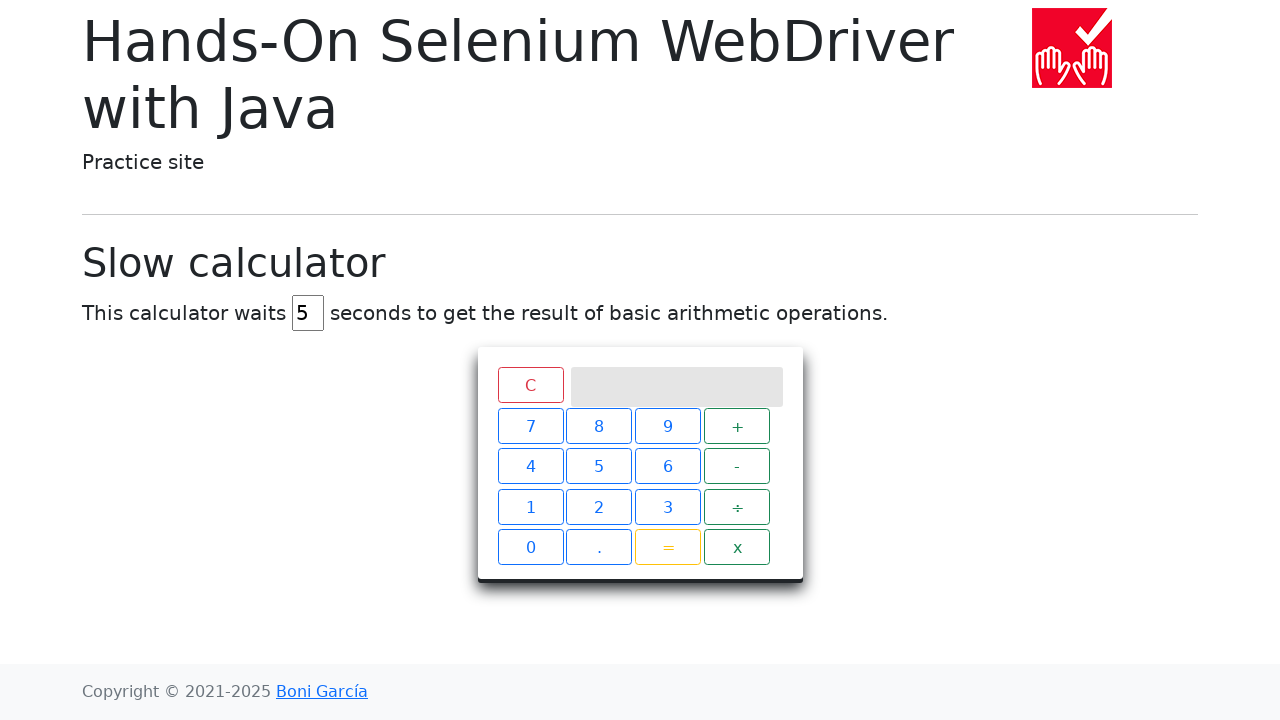

Cleared the delay field on #delay
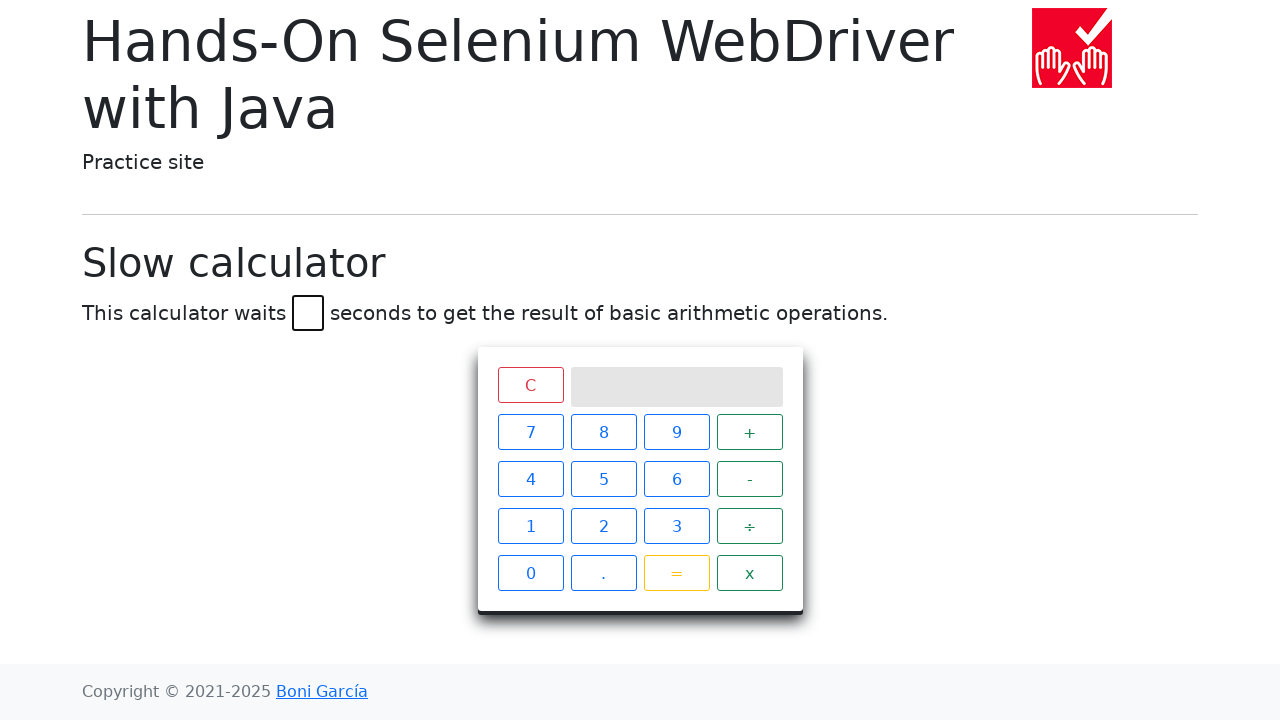

Set delay to 5 seconds on #delay
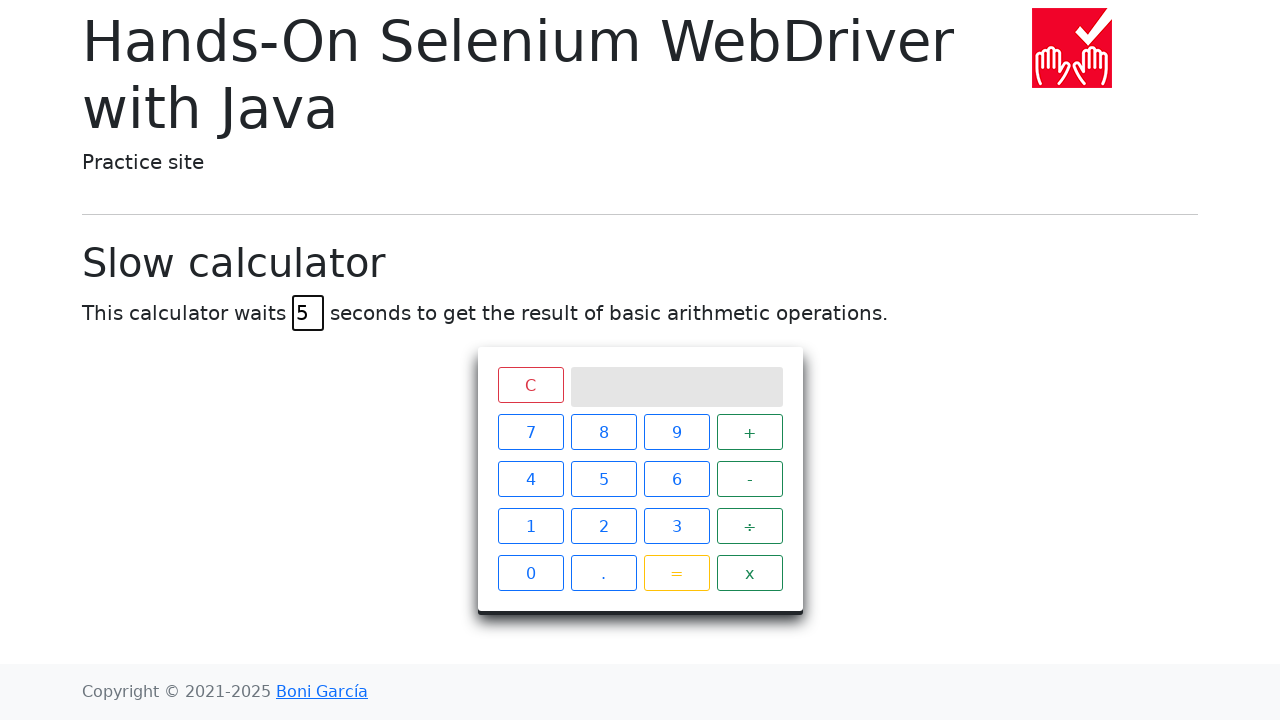

Clicked button 7 at (530, 432) on xpath=//span[text()='7']
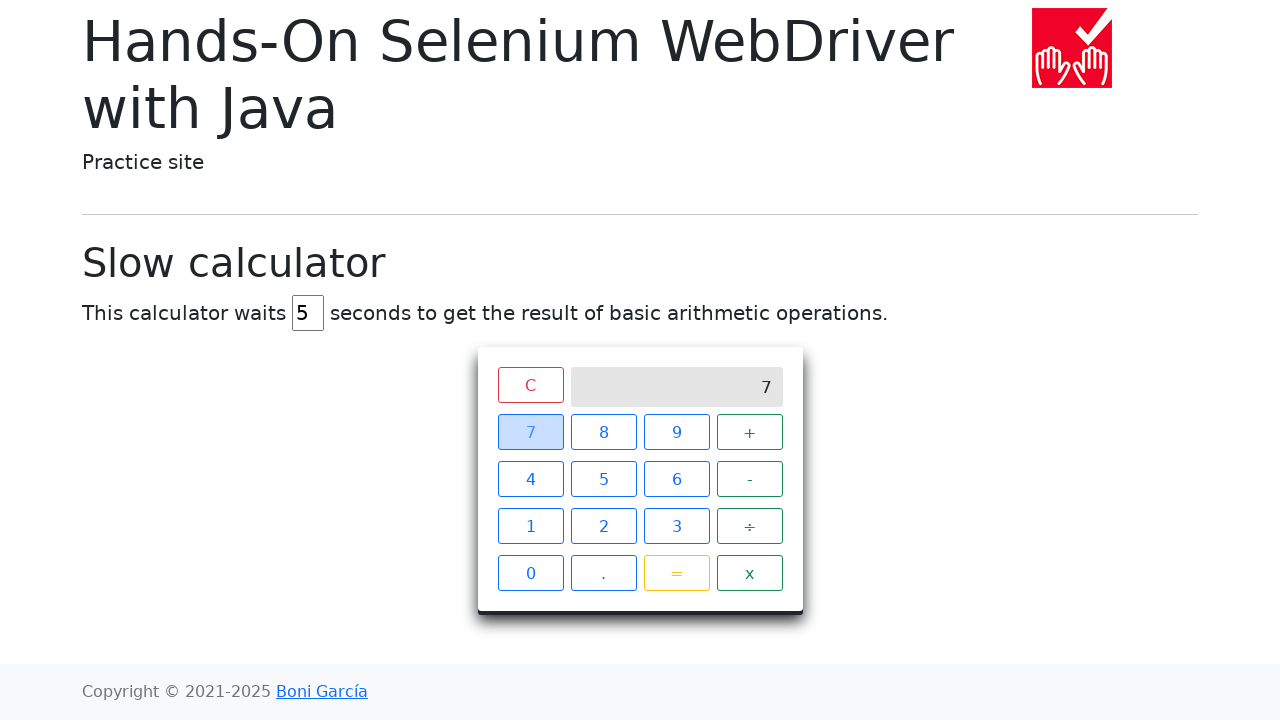

Clicked button + at (750, 432) on xpath=//span[text()='+']
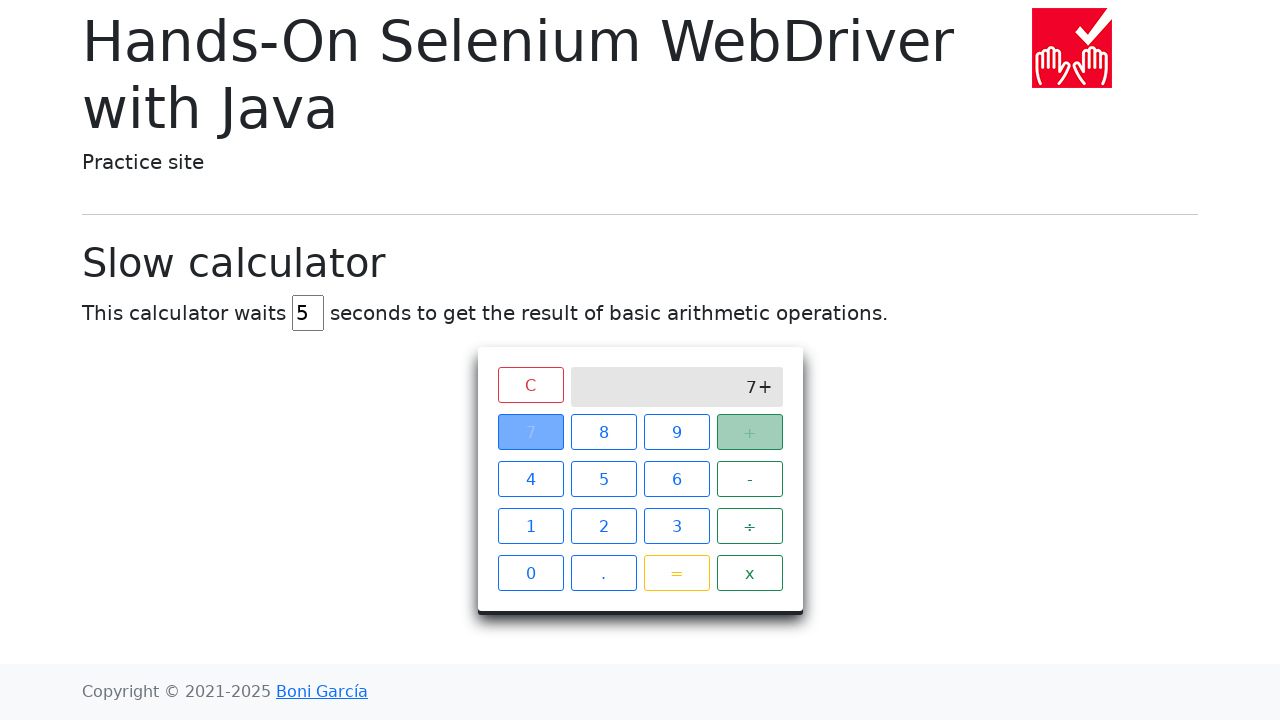

Clicked button 8 at (604, 432) on xpath=//span[text()='8']
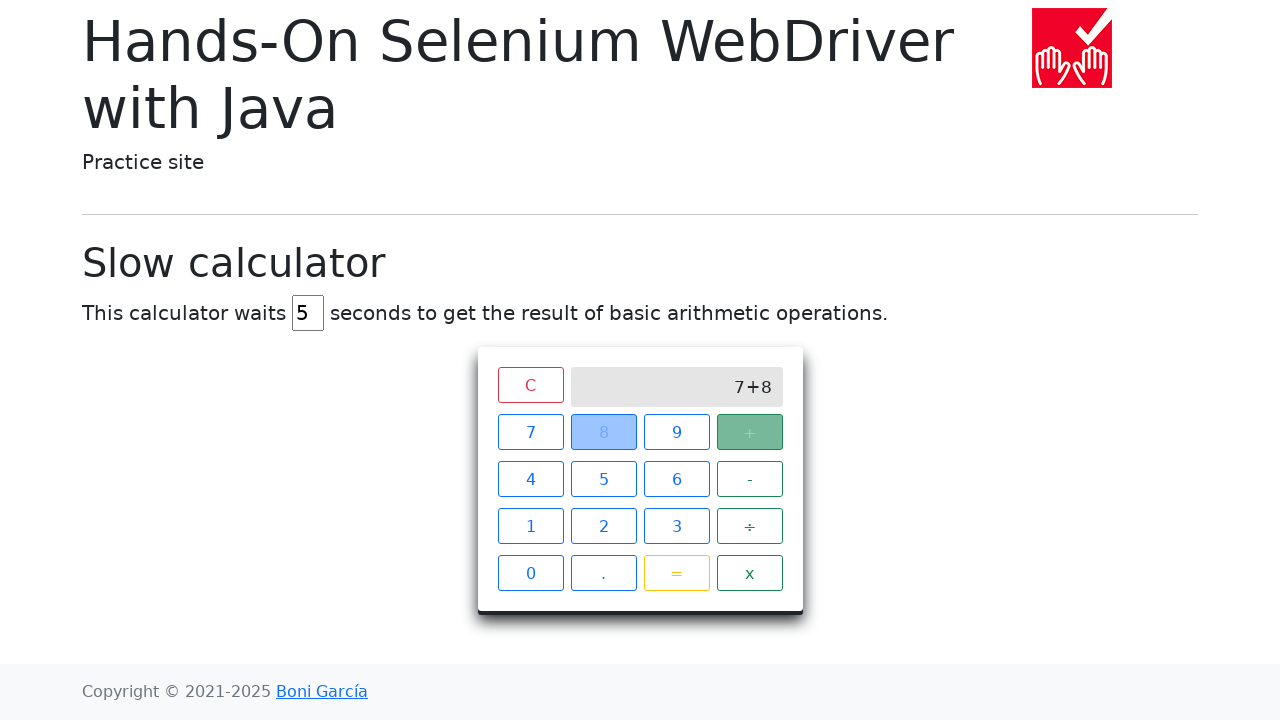

Clicked button = to calculate 7+8 at (676, 573) on xpath=//span[text()='=']
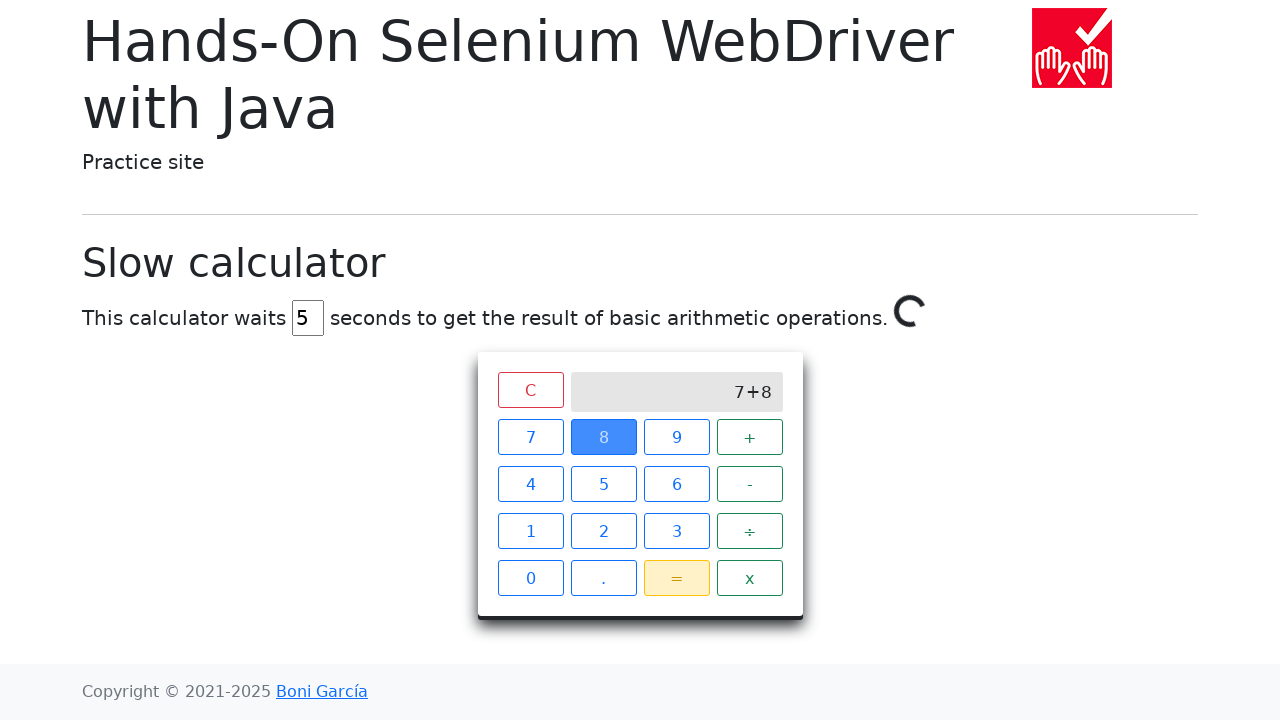

Result '15' appeared on calculator screen
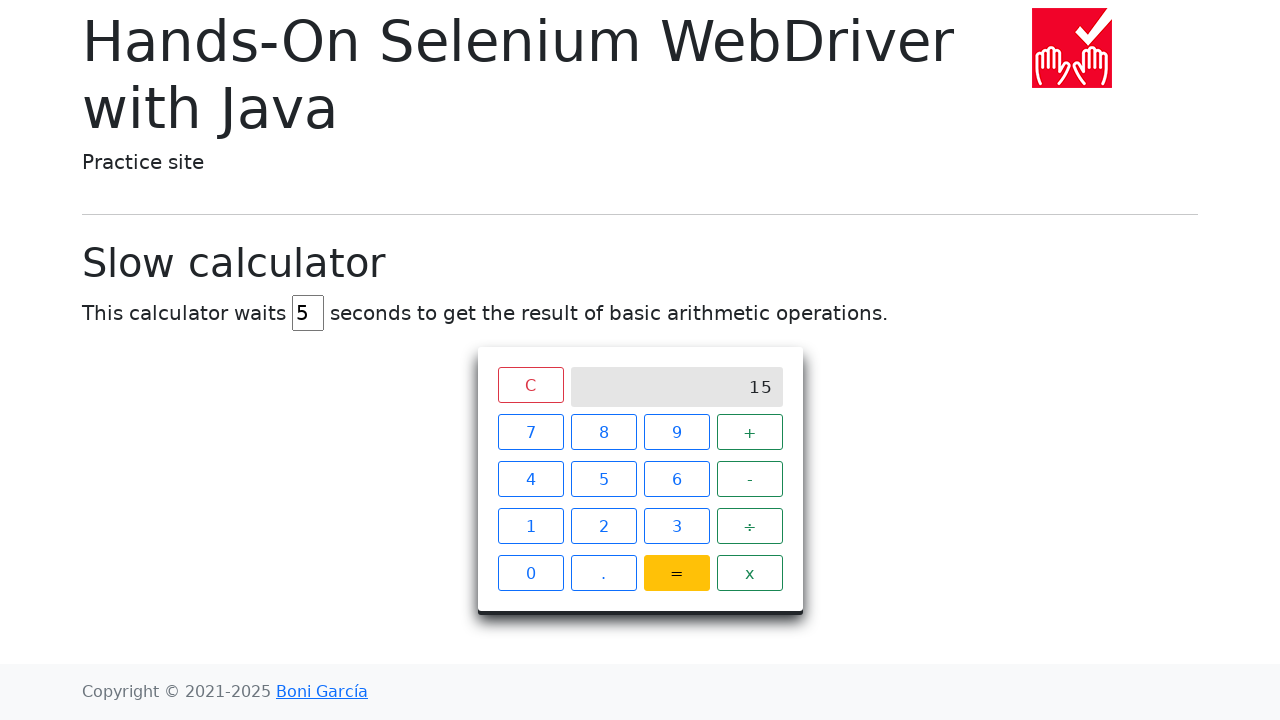

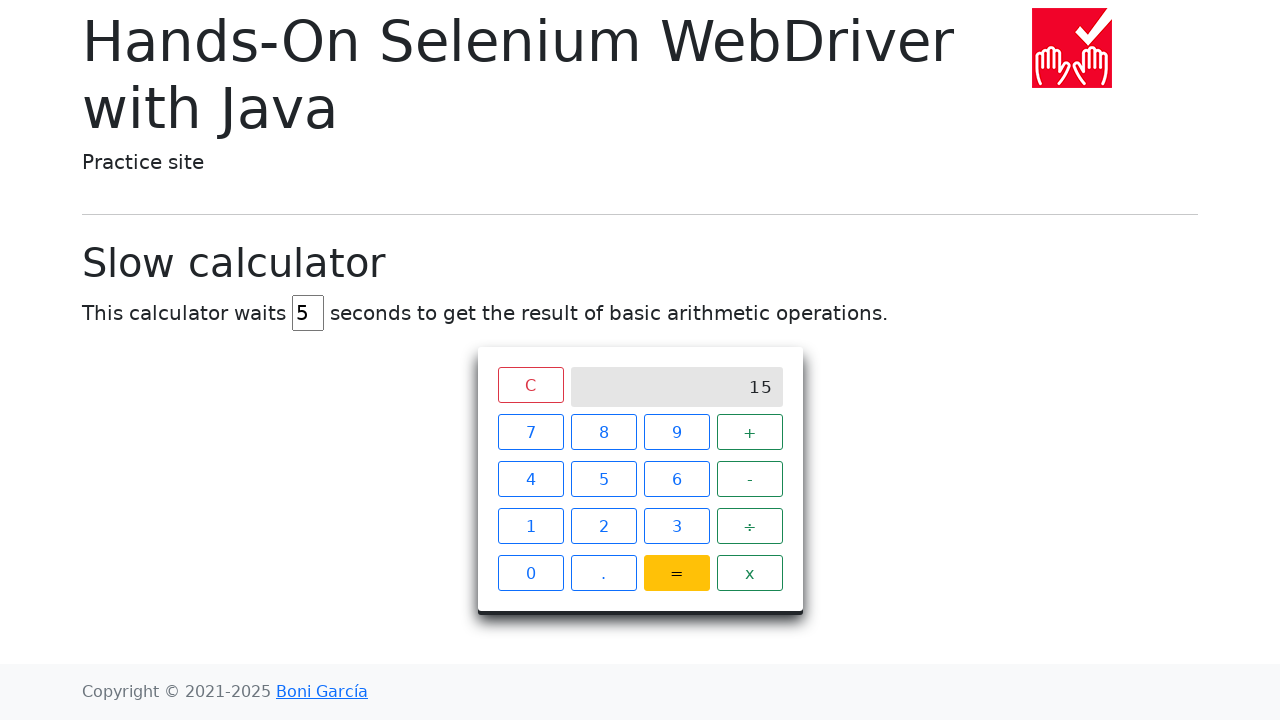